Navigates to the Applitools demo application home page and clicks the log-in button to proceed to the app window.

Starting URL: https://demo.applitools.com

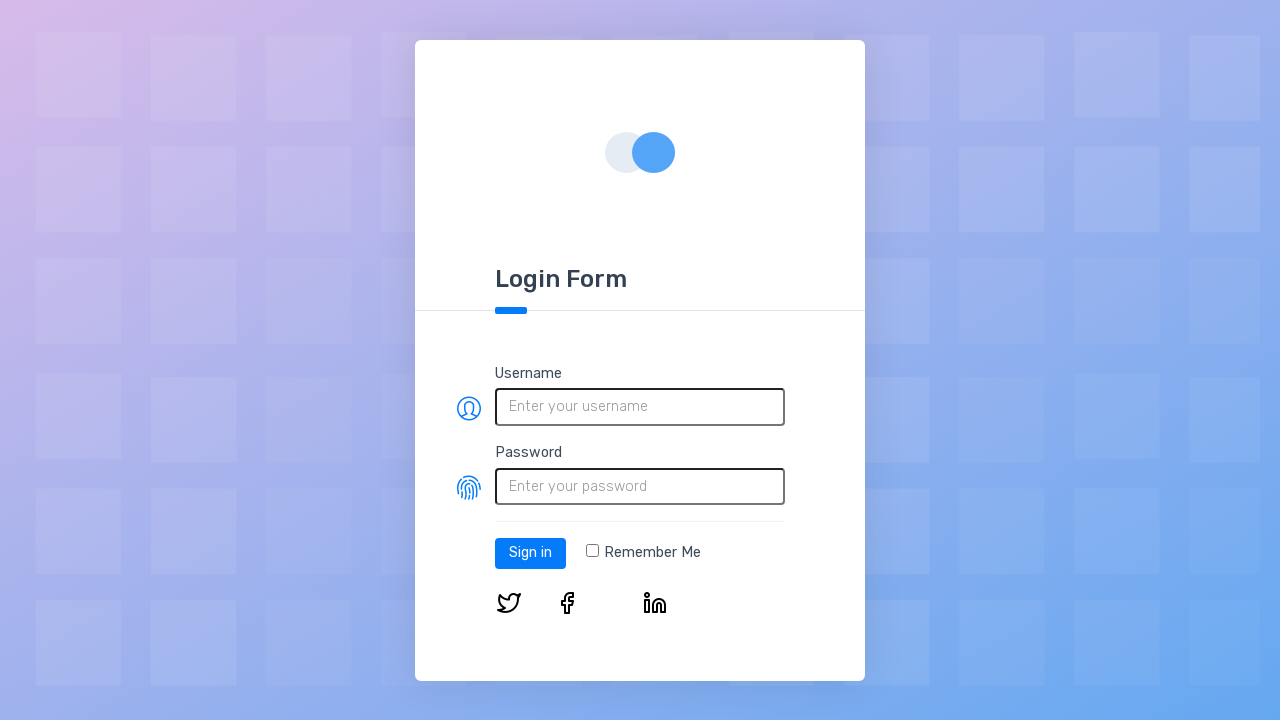

Home page loaded and log-in button is visible
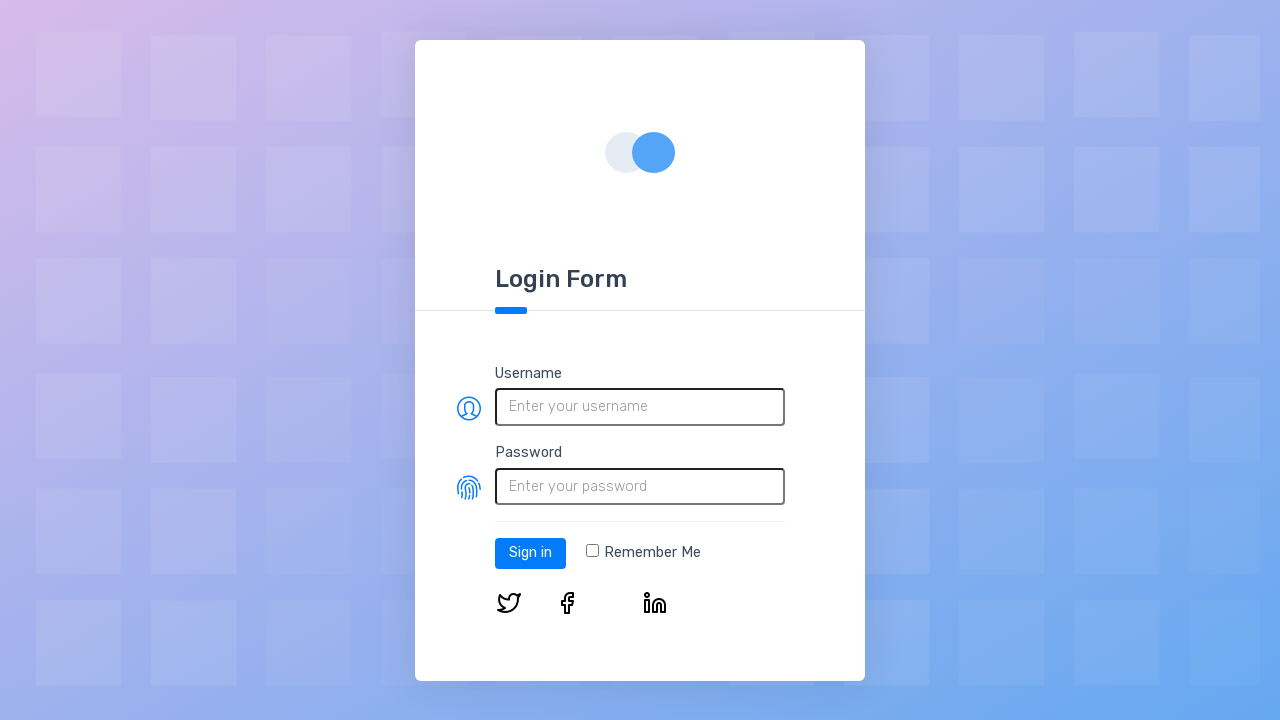

Clicked the log-in button at (530, 553) on #log-in
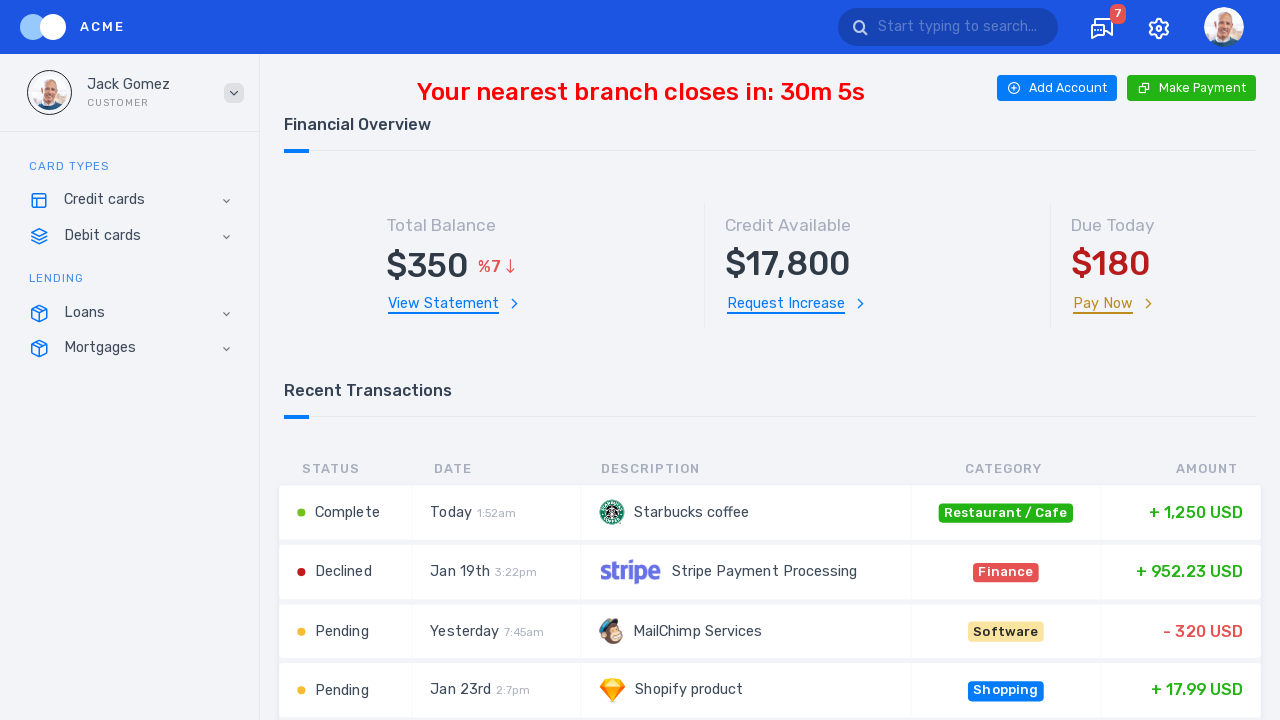

App window loaded after login
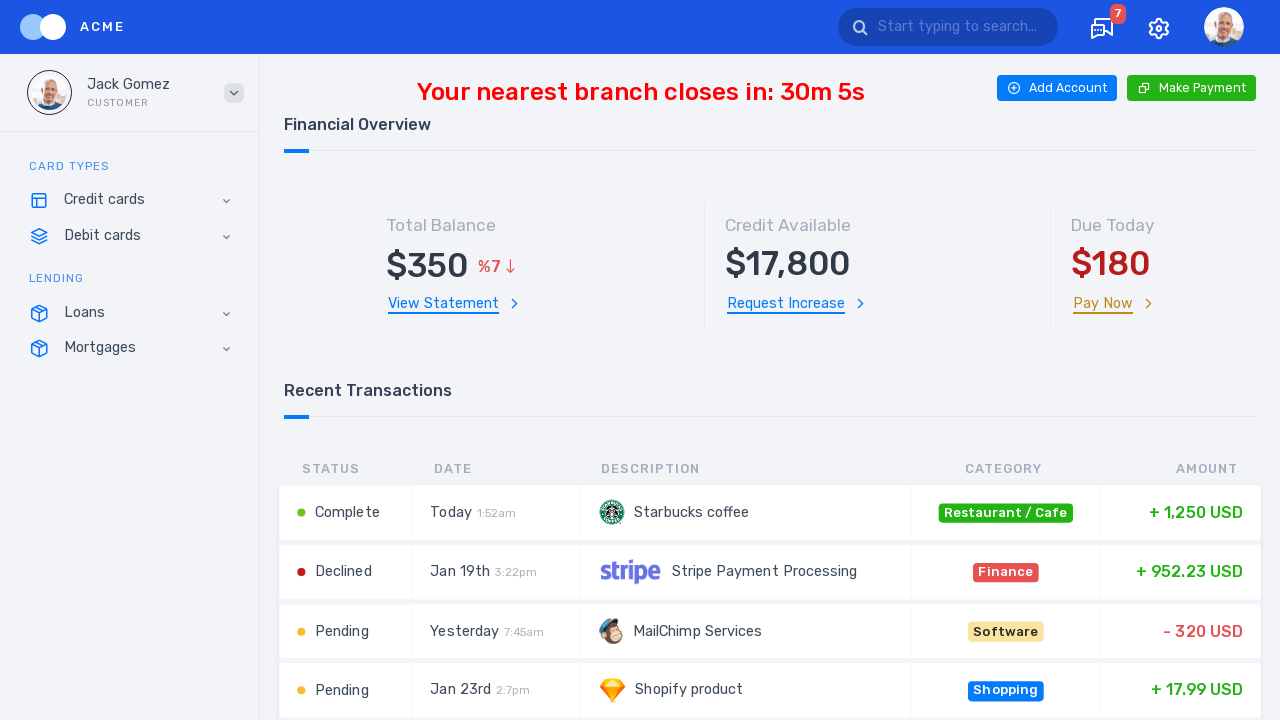

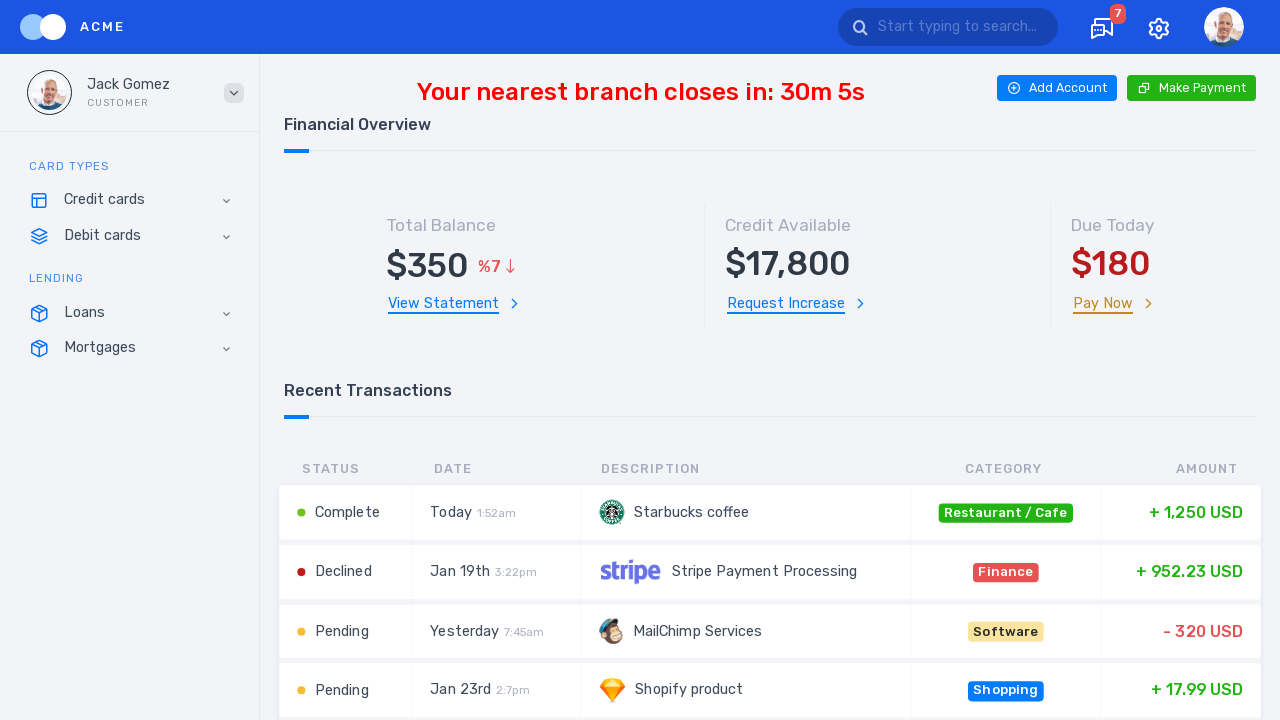